Tests clearing the complete state of all items by checking and then unchecking the toggle all checkbox

Starting URL: https://demo.playwright.dev/todomvc

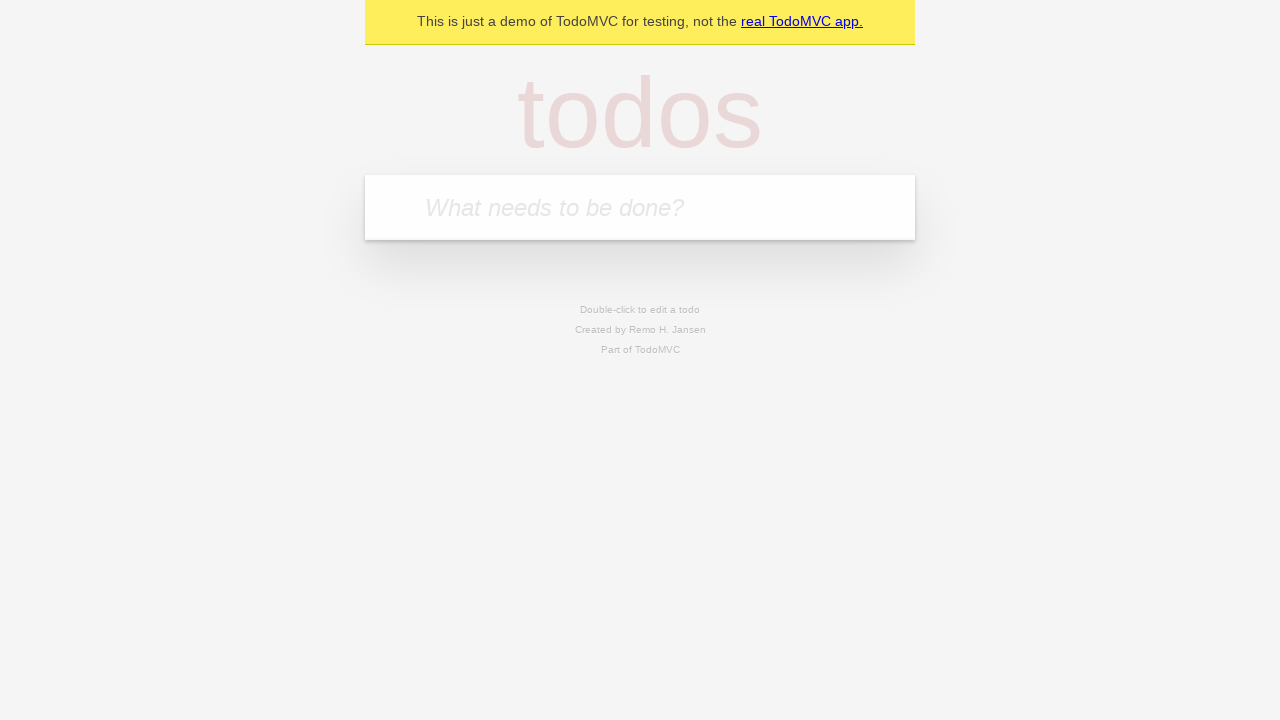

Filled input field with 'buy some cheese' on internal:attr=[placeholder="What needs to be done?"i]
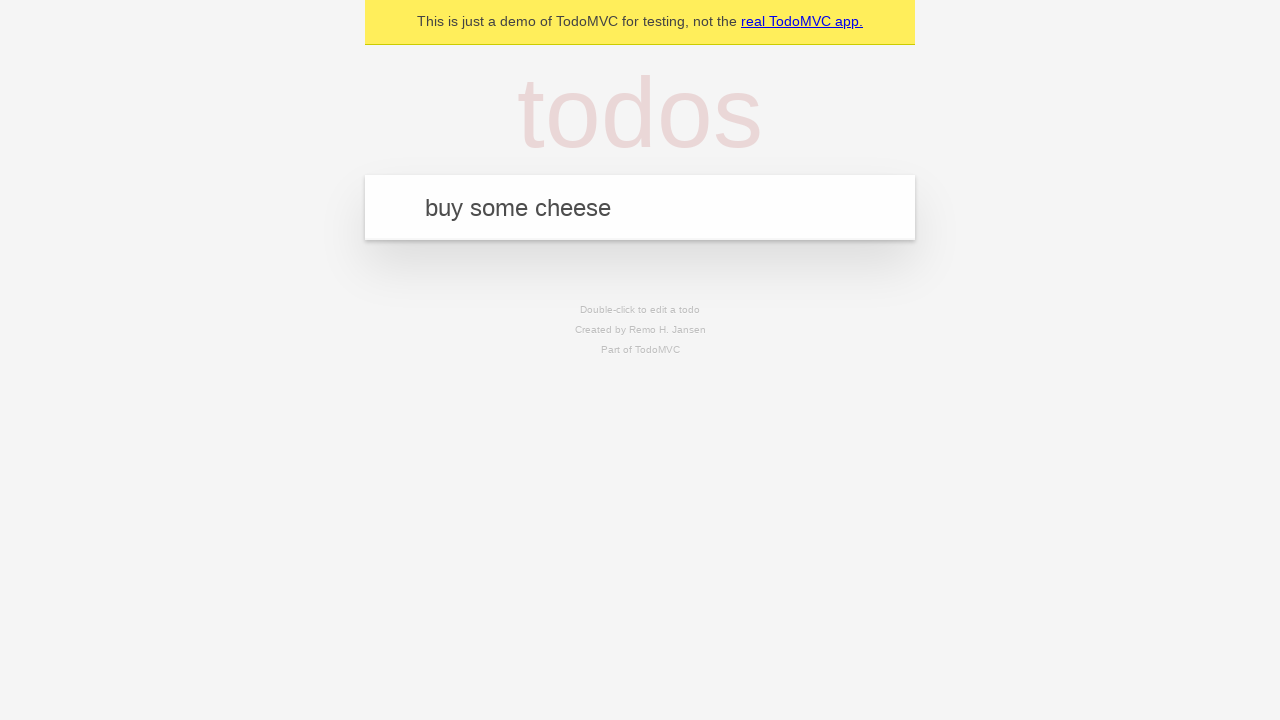

Pressed Enter to create first todo item on internal:attr=[placeholder="What needs to be done?"i]
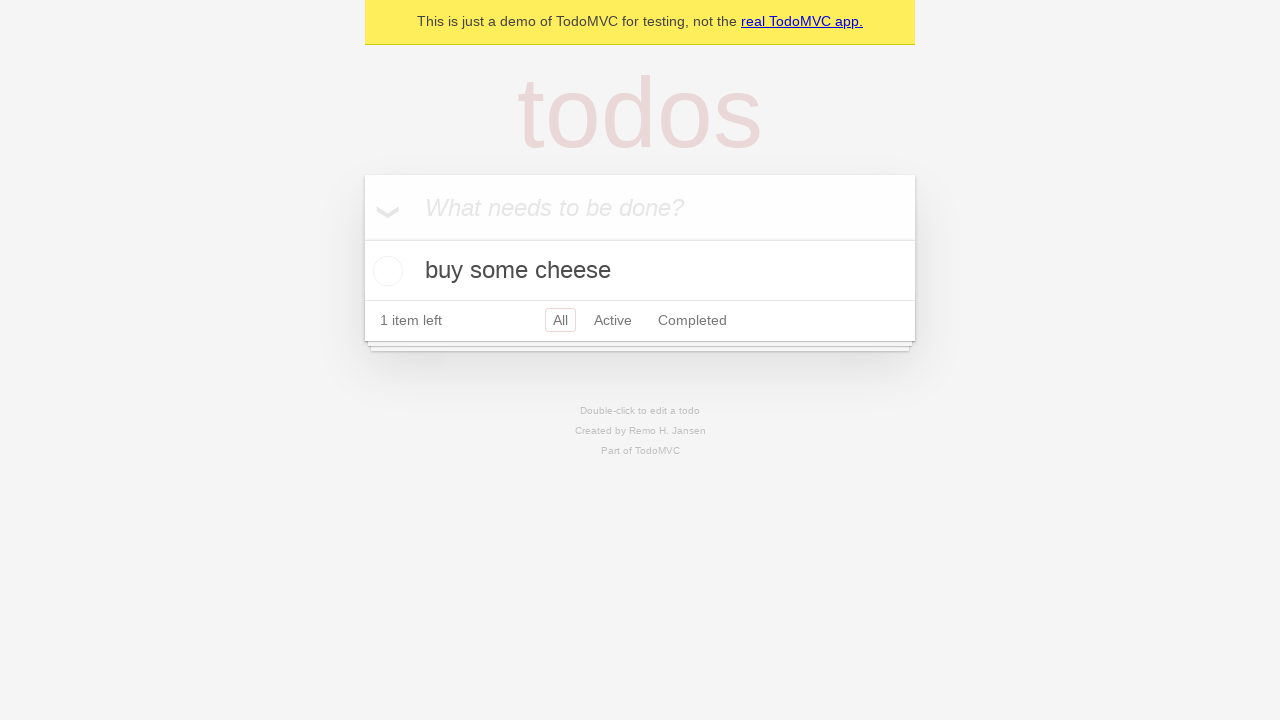

Filled input field with 'feed the cat' on internal:attr=[placeholder="What needs to be done?"i]
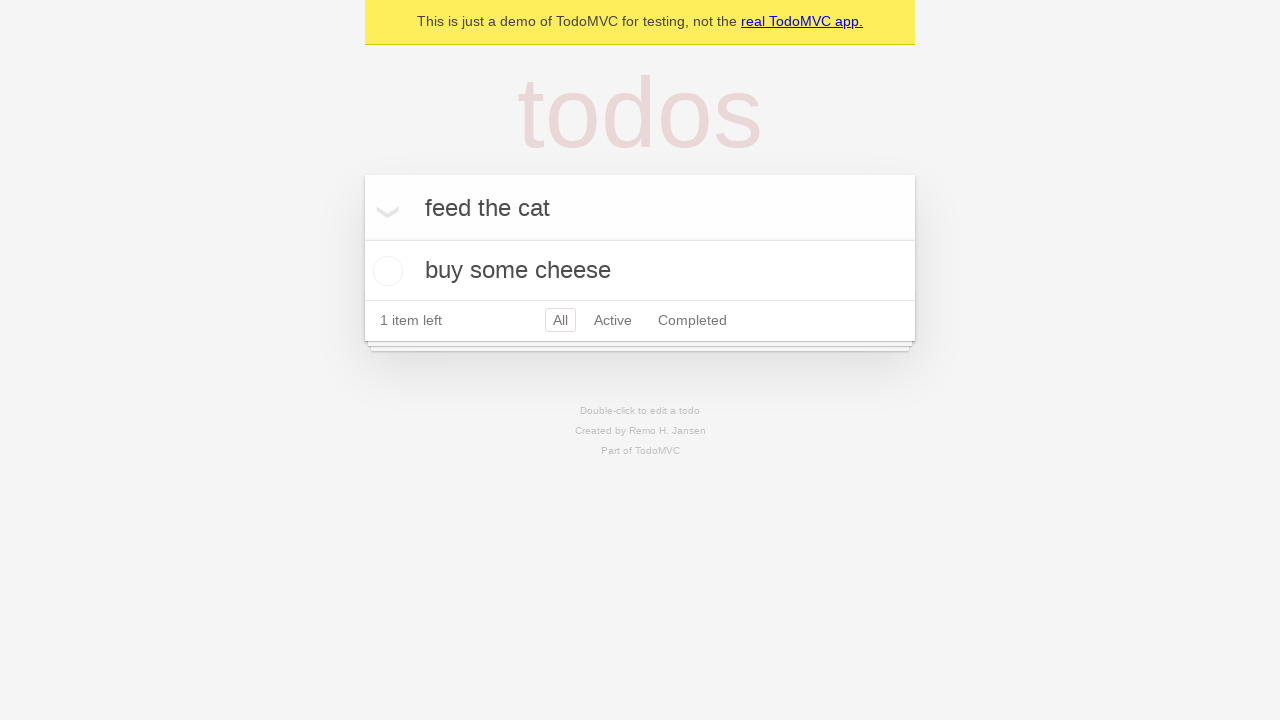

Pressed Enter to create second todo item on internal:attr=[placeholder="What needs to be done?"i]
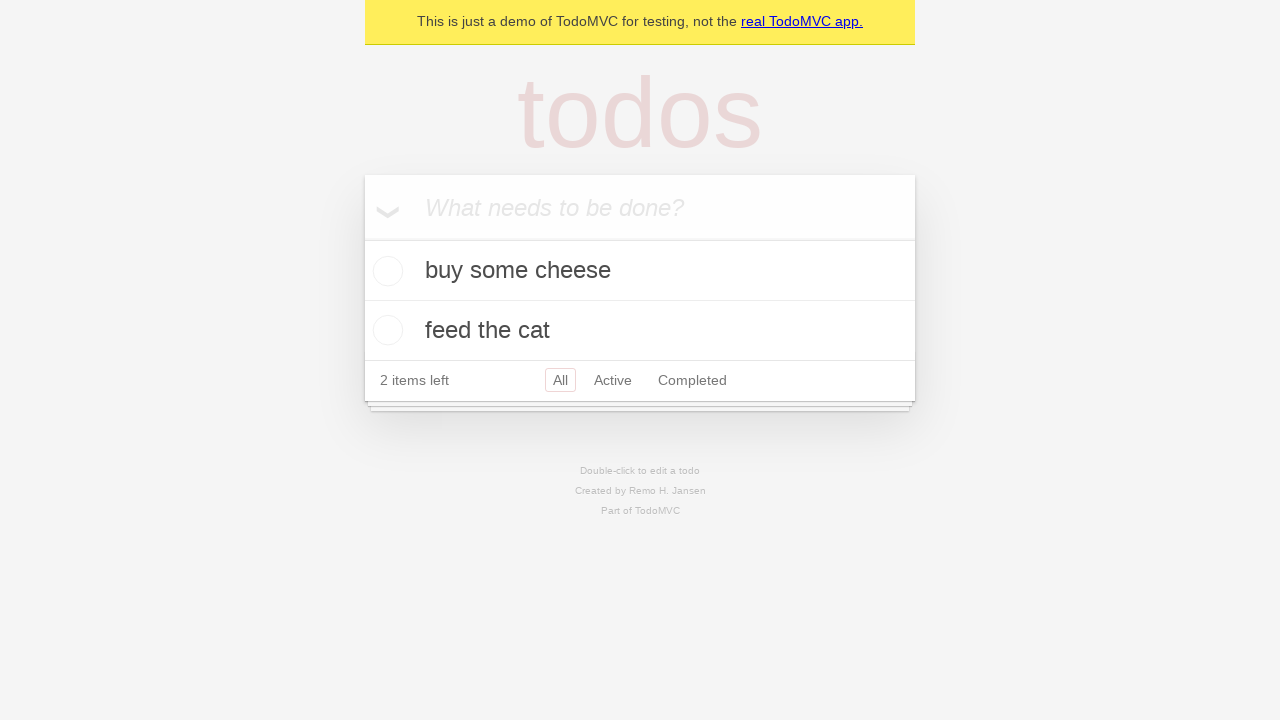

Filled input field with 'book a doctors appointment' on internal:attr=[placeholder="What needs to be done?"i]
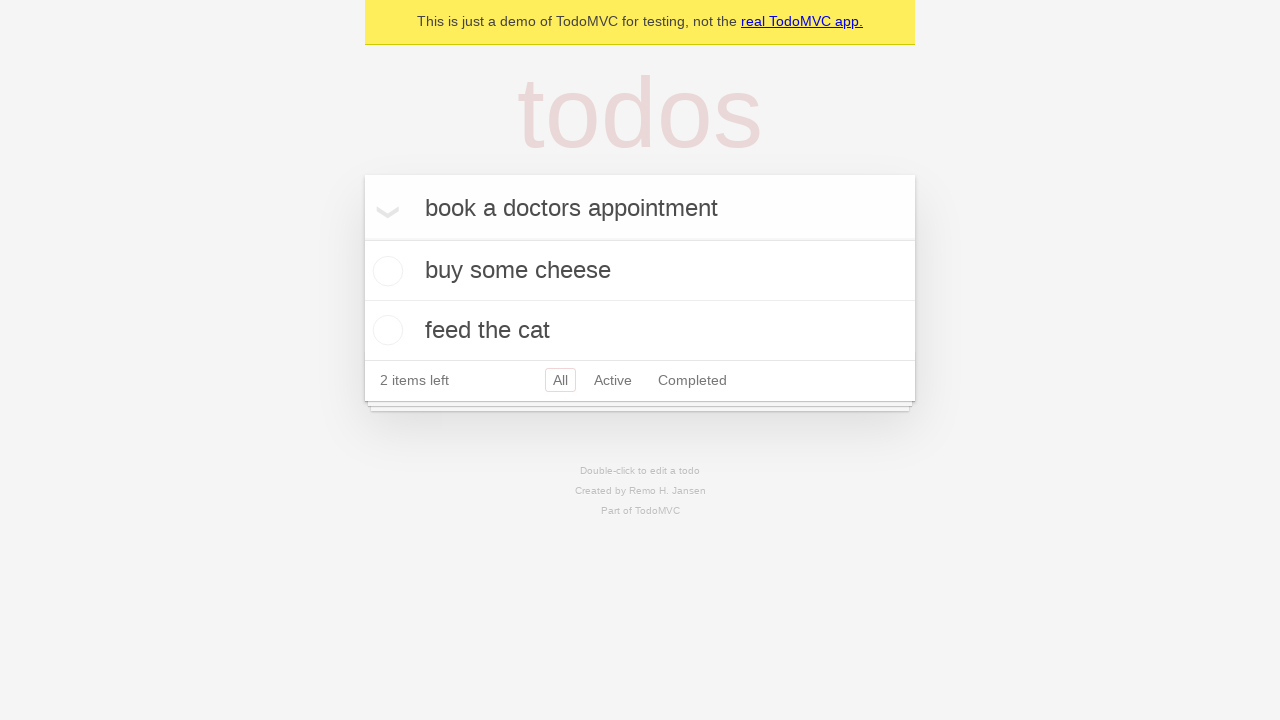

Pressed Enter to create third todo item on internal:attr=[placeholder="What needs to be done?"i]
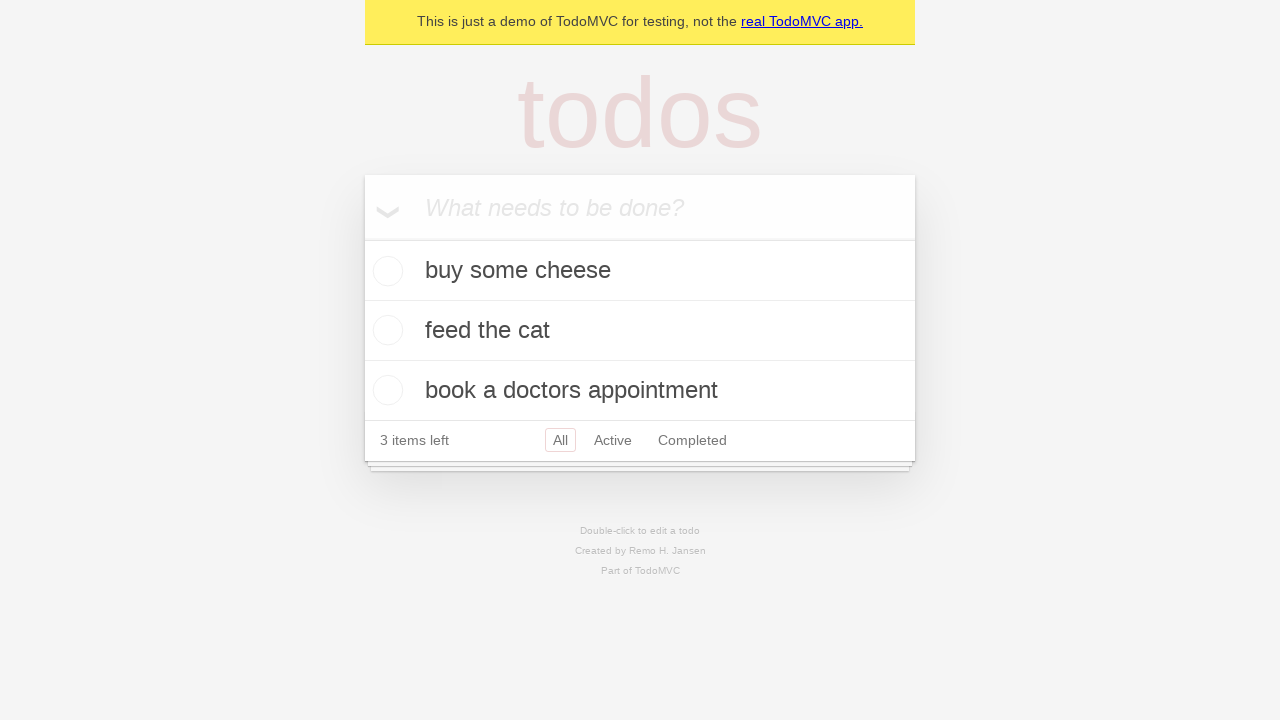

Verified that all 3 todo items were created
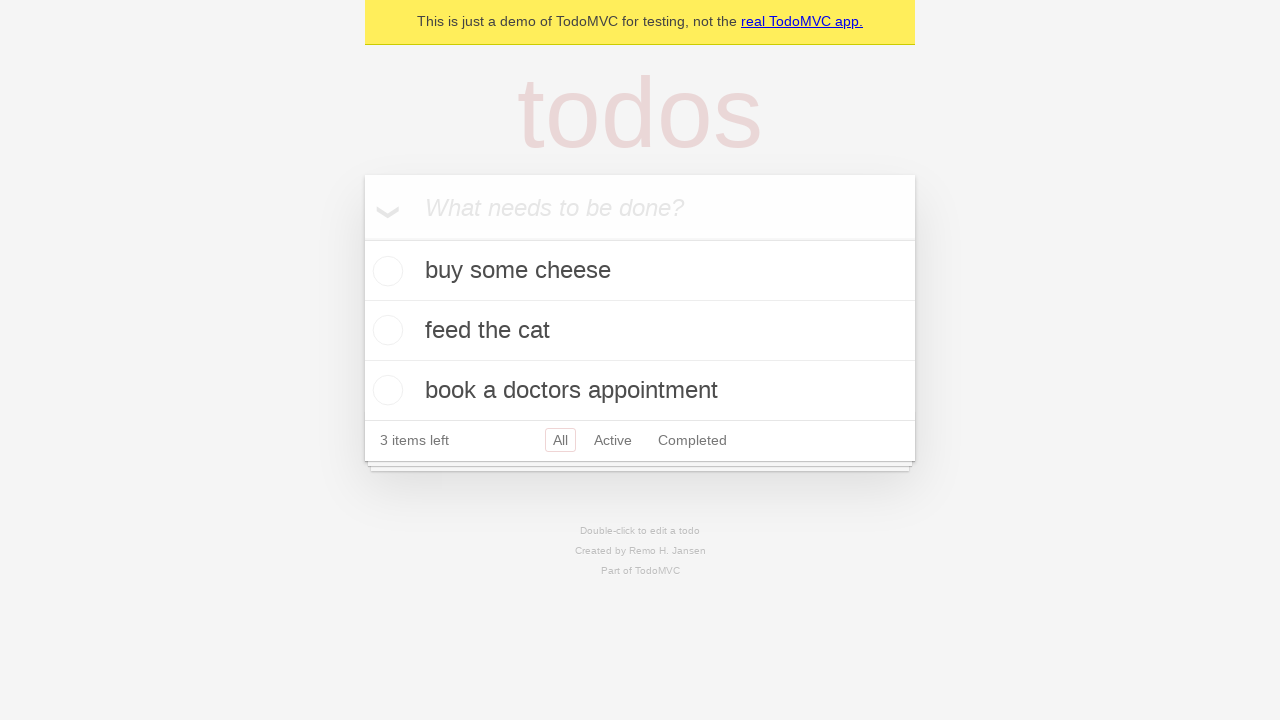

Clicked toggle all checkbox to mark all items as complete at (362, 238) on internal:label="Mark all as complete"i
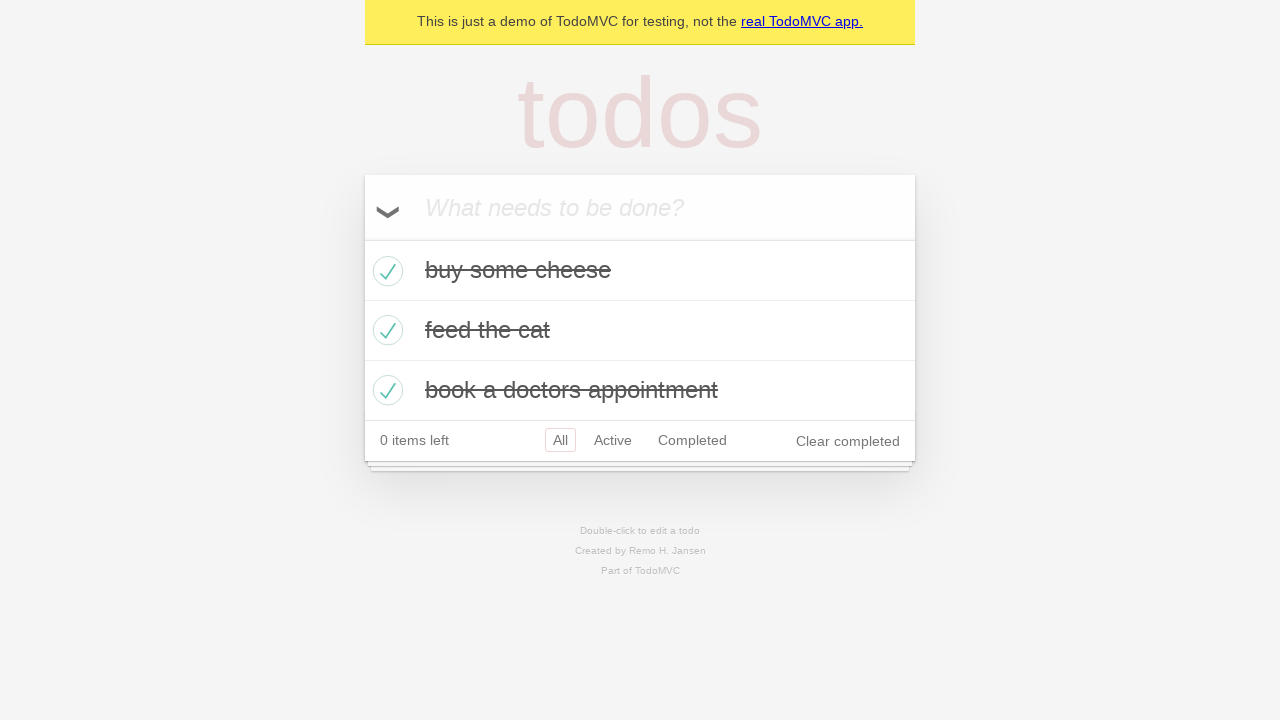

Clicked toggle all checkbox to uncheck all items and clear complete state at (362, 238) on internal:label="Mark all as complete"i
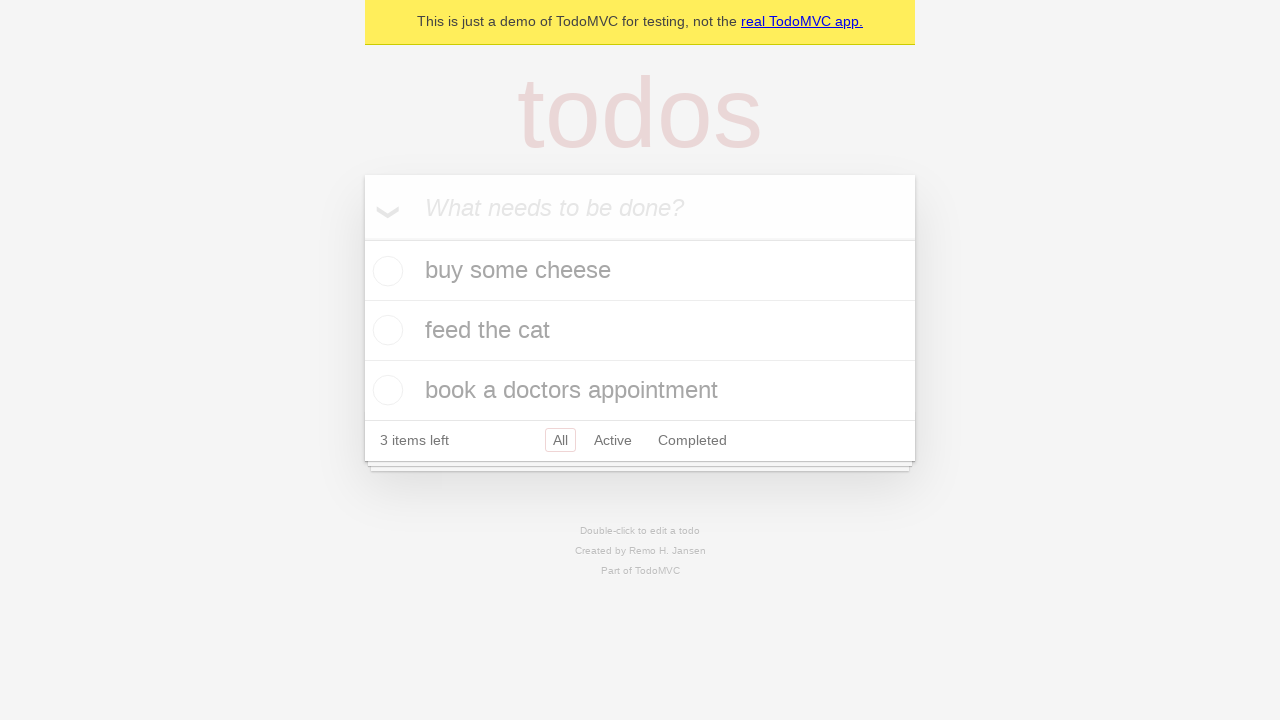

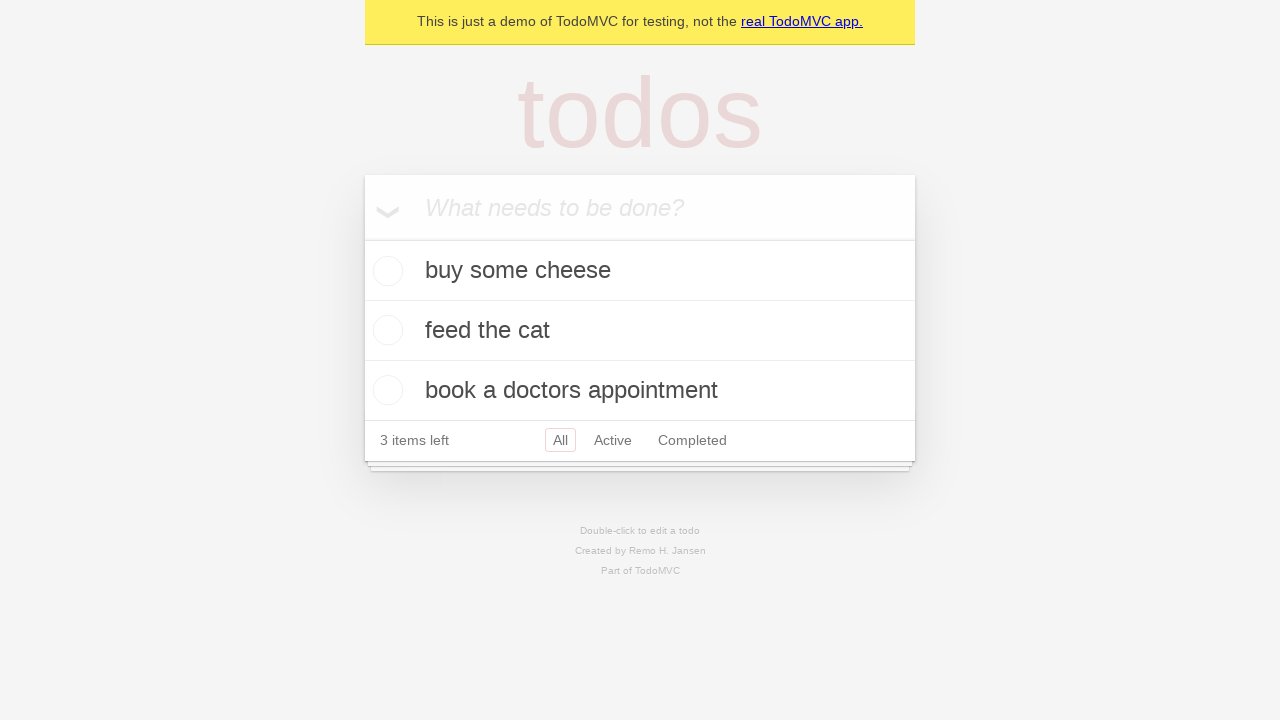